Navigates to RedBus homepage and waits for it to load

Starting URL: https://www.redbus.in/

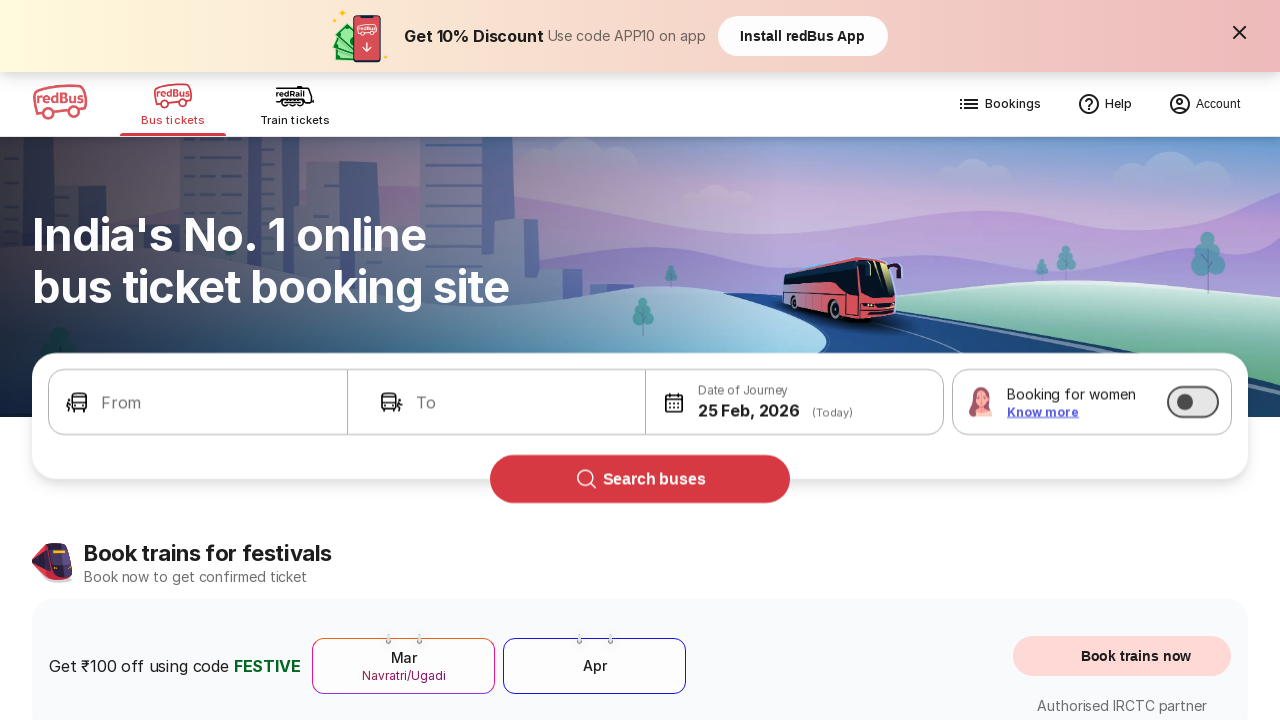

RedBus homepage loaded and network activity completed
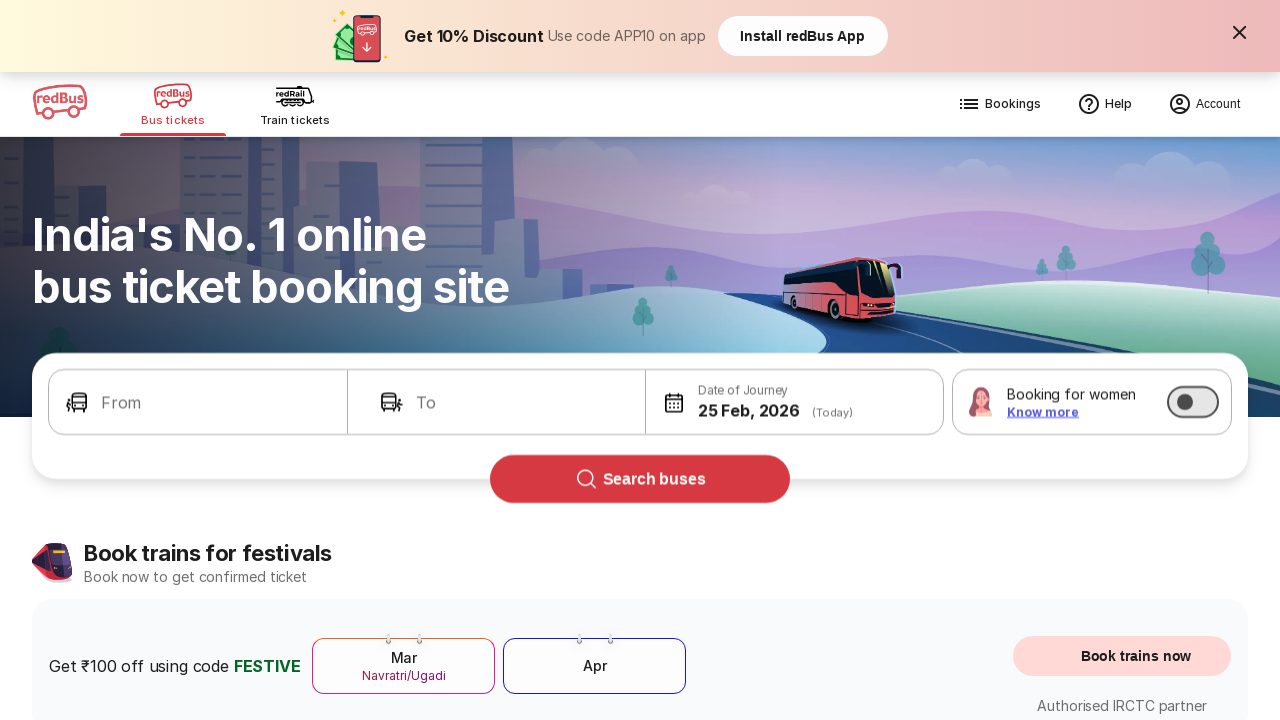

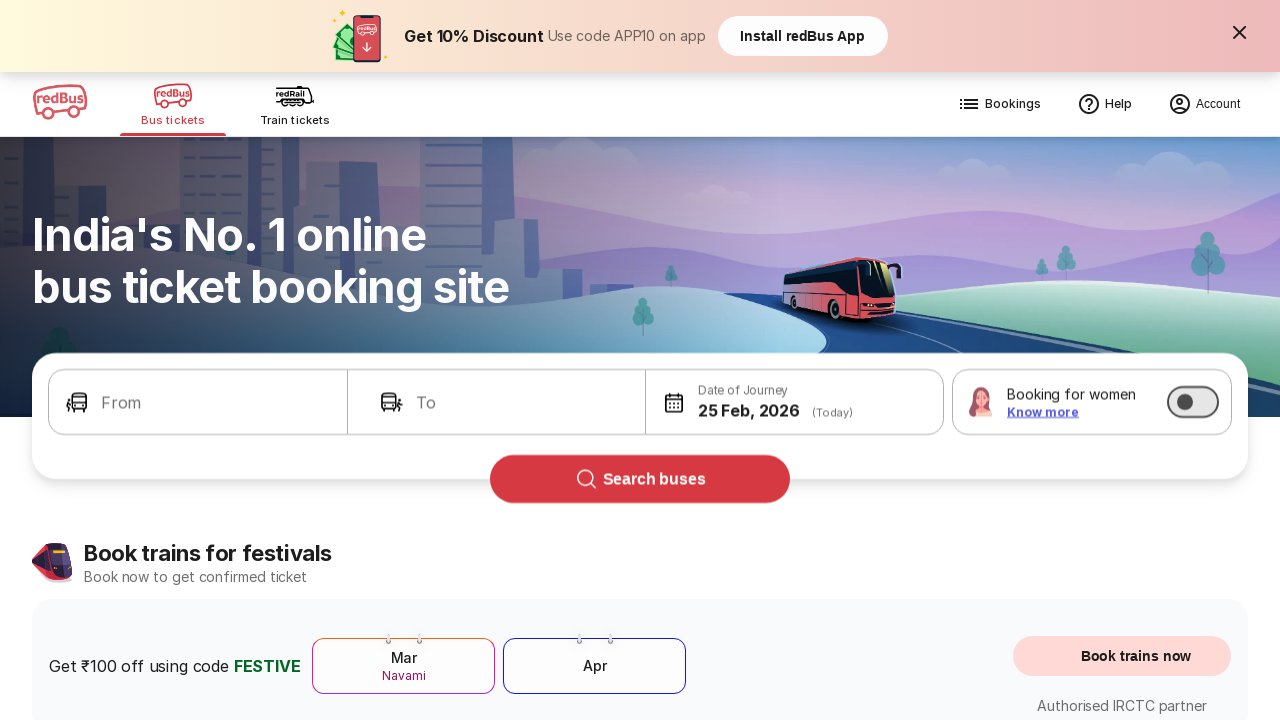